Navigates to an online radio website and clicks the play button to start streaming radio

Starting URL: https://onlineradiobox.com/us/

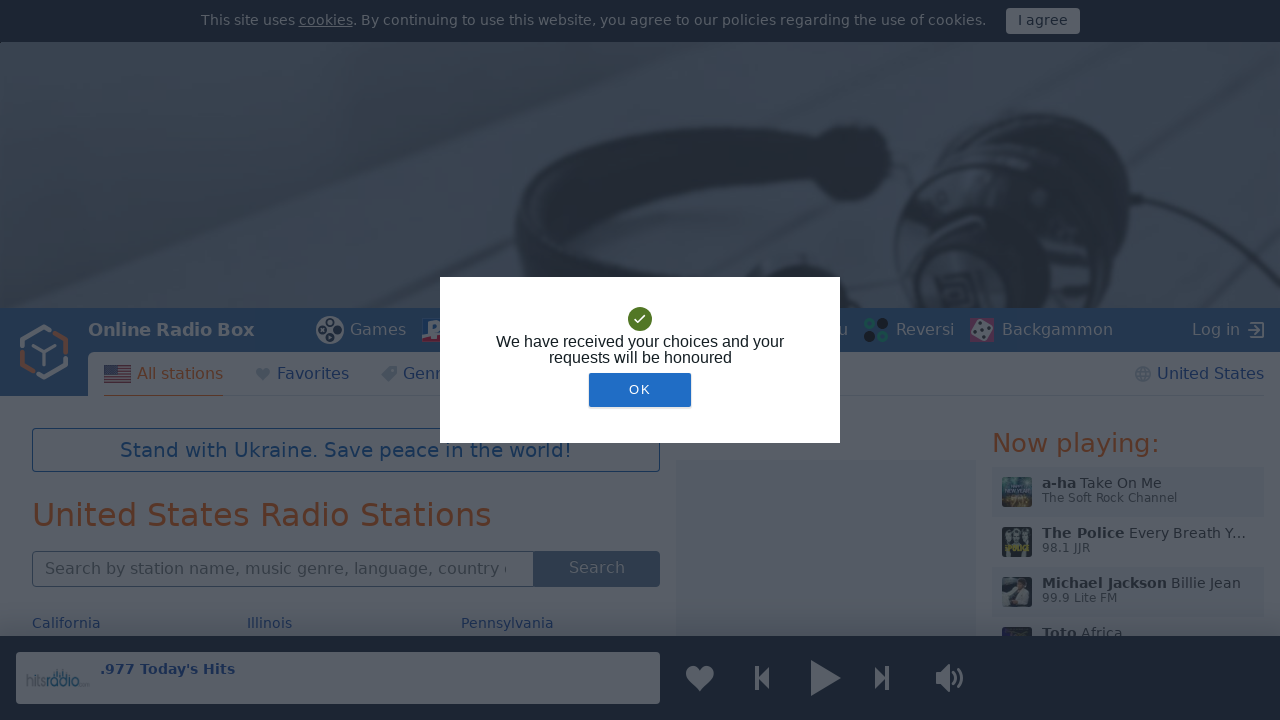

Navigated to Online Radio Box website
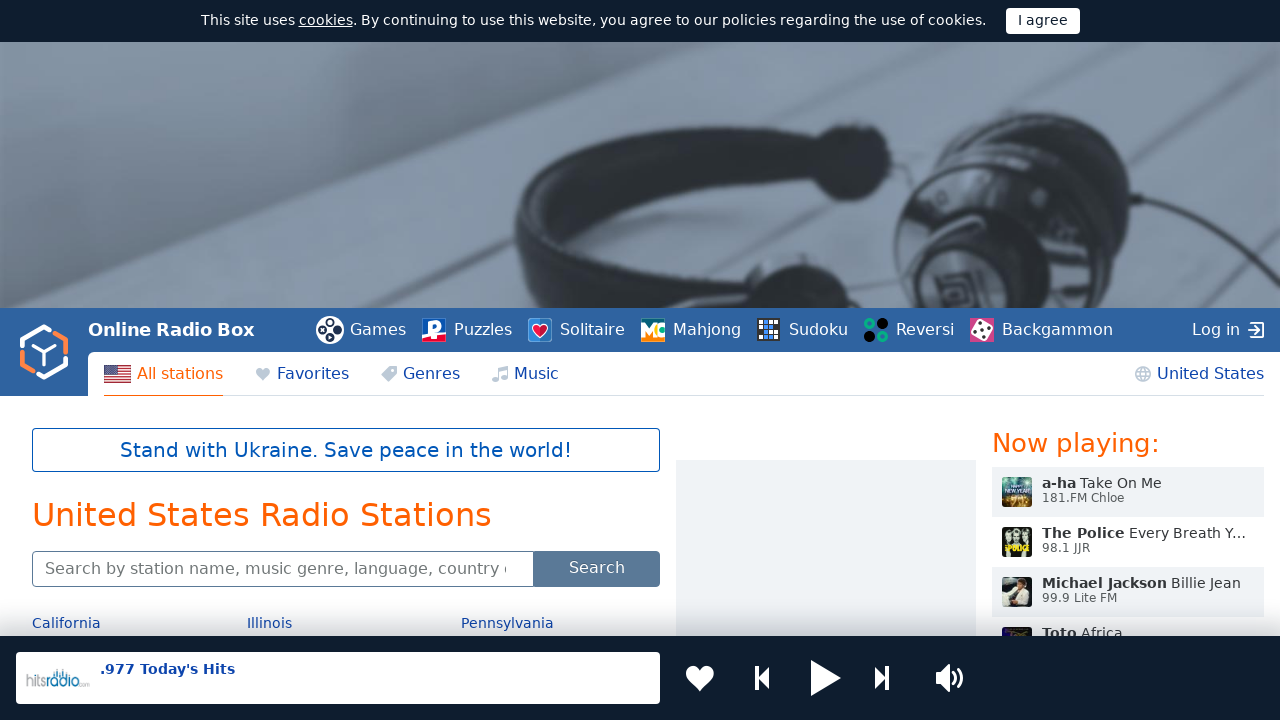

Clicked the play button to start radio streaming at (826, 678) on #b_top_play
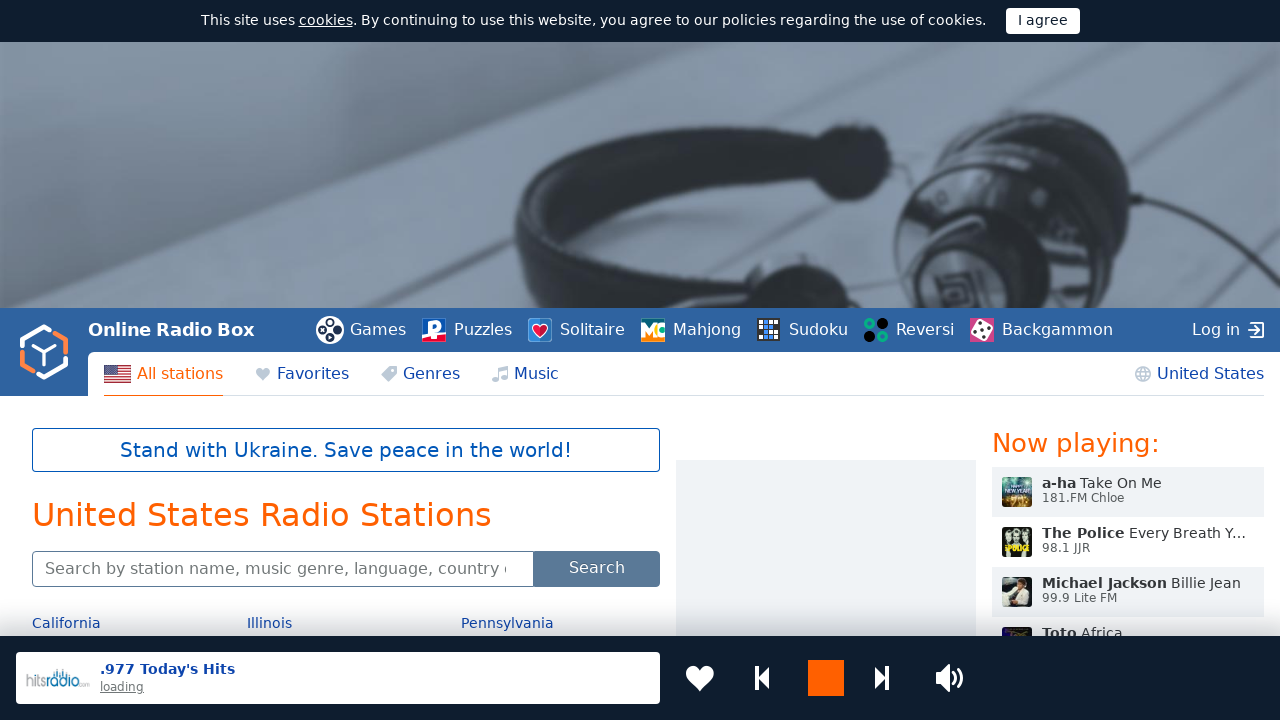

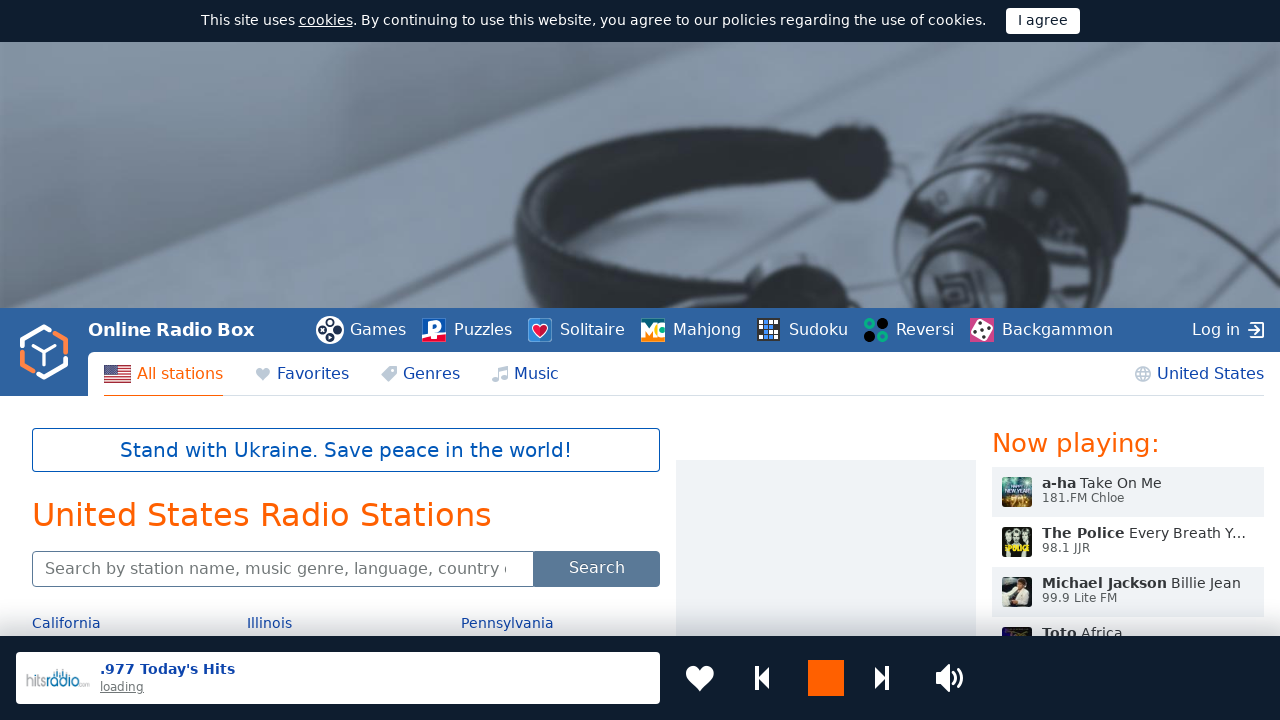